Navigates to a Tutorialspoint practice page for links and verifies the page loads by checking the title

Starting URL: https://www.tutorialspoint.com/selenium/practice/links.php

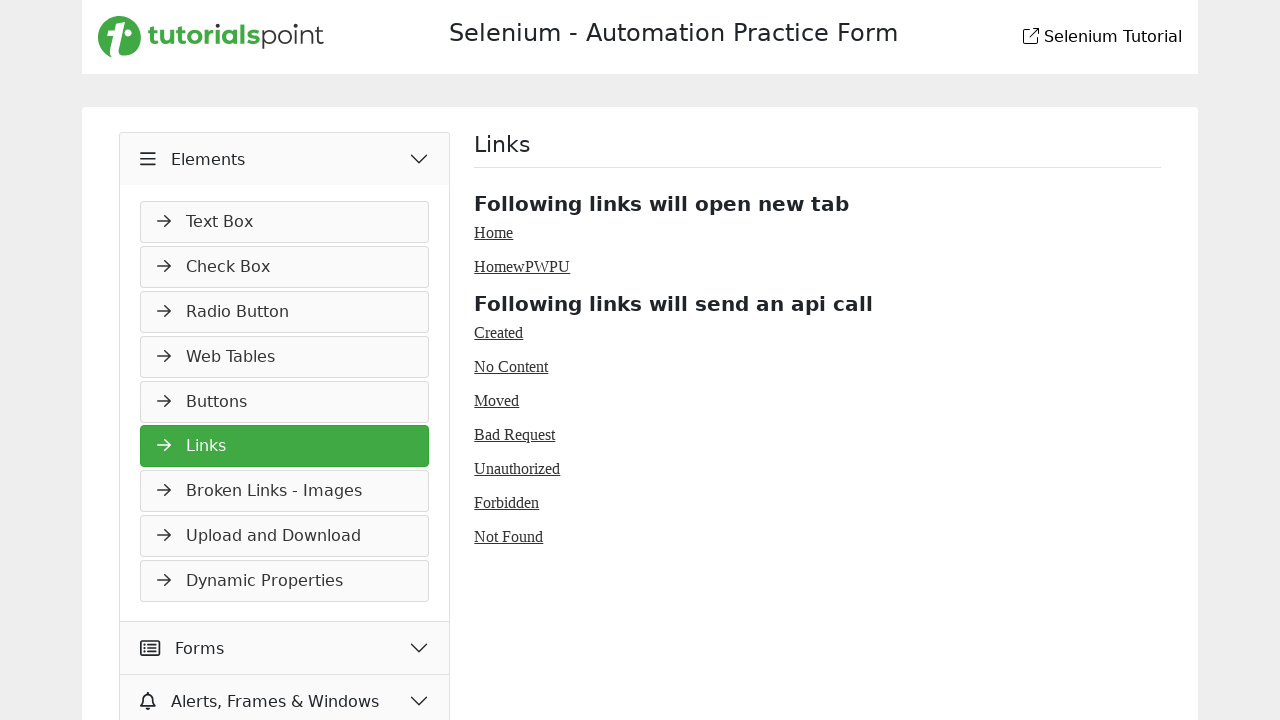

Navigated to Tutorialspoint practice links page
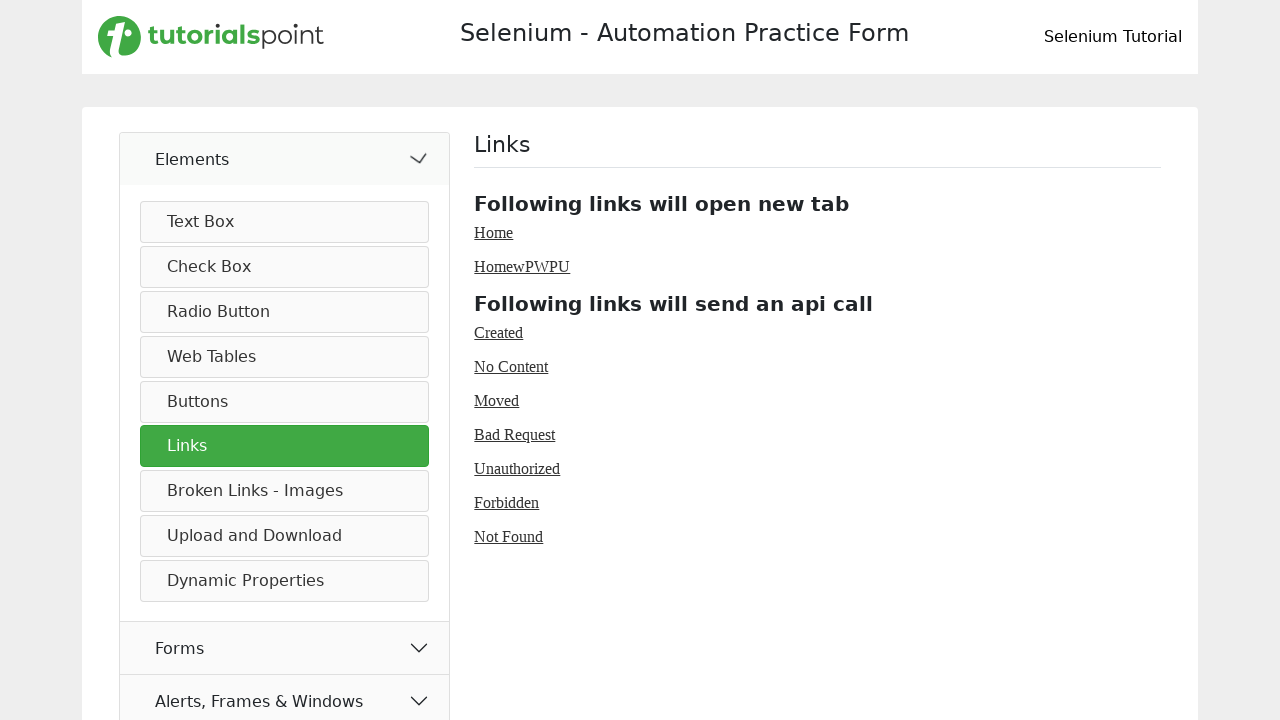

Verified page title exists and page loaded successfully
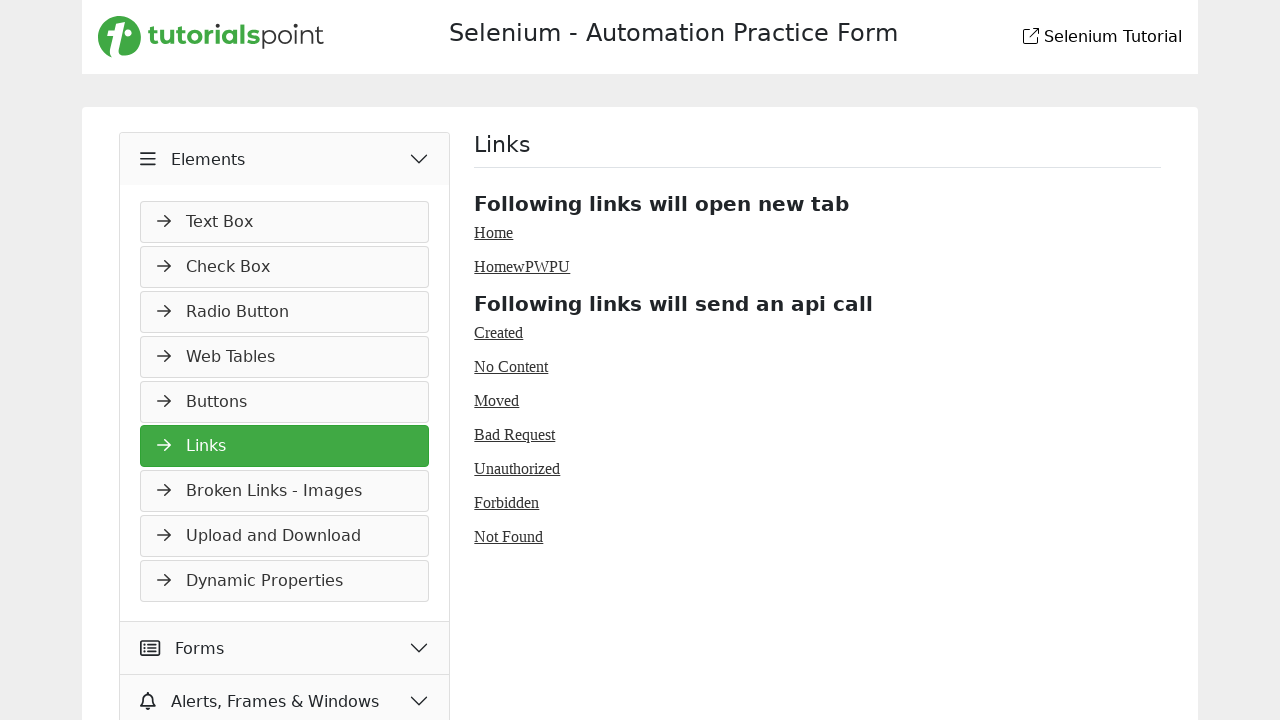

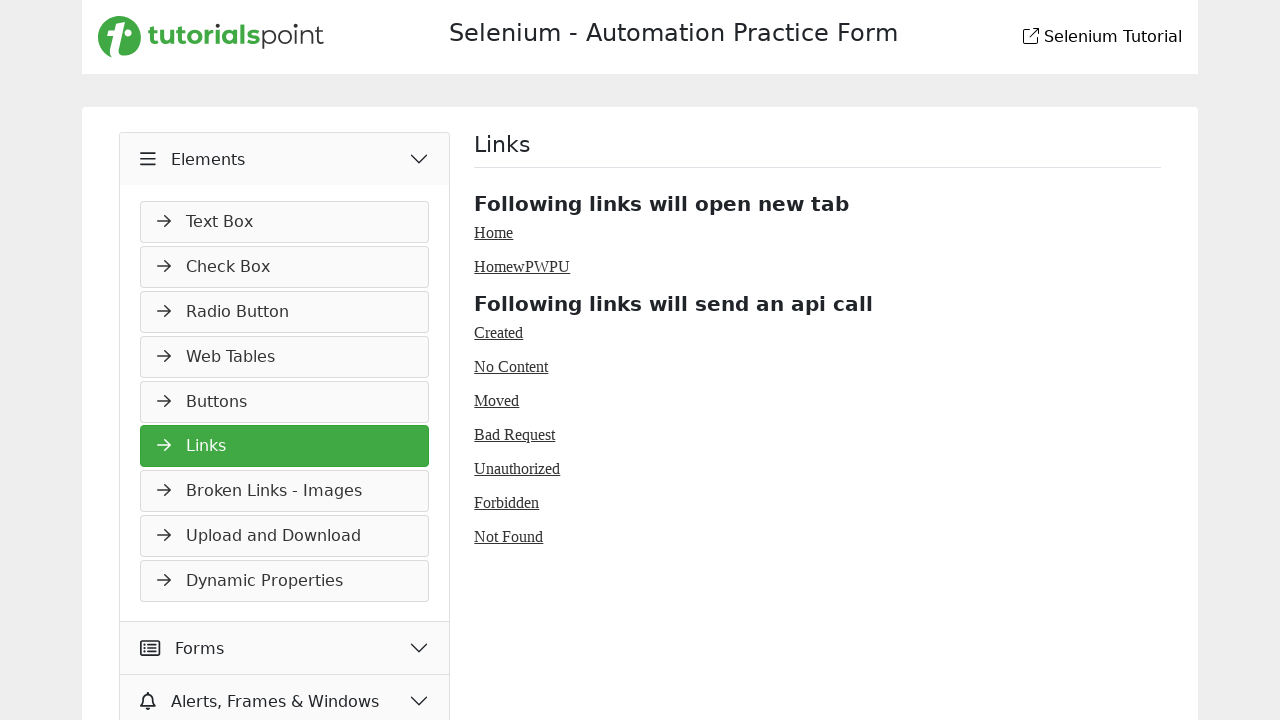